Tests drag and drop functionality by dragging an element from source to target location

Starting URL: https://testautomationpractice.blogspot.com/

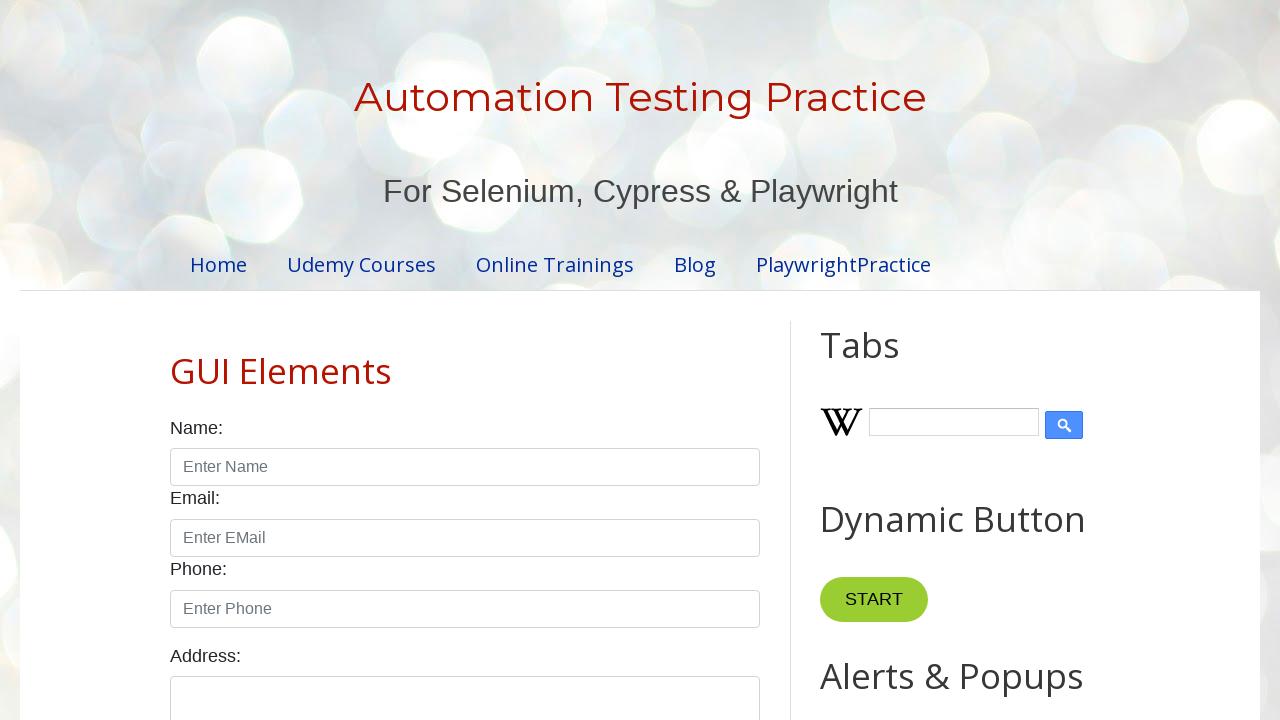

Navigated to test automation practice website
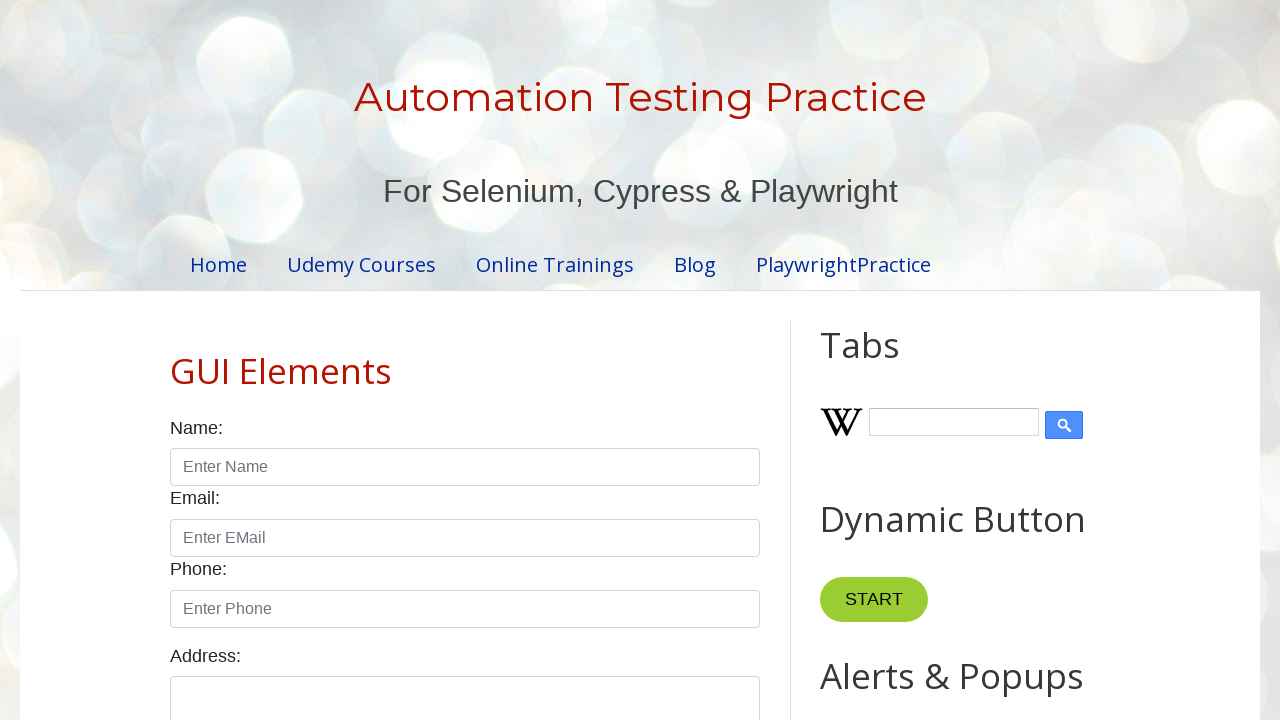

Located draggable source element
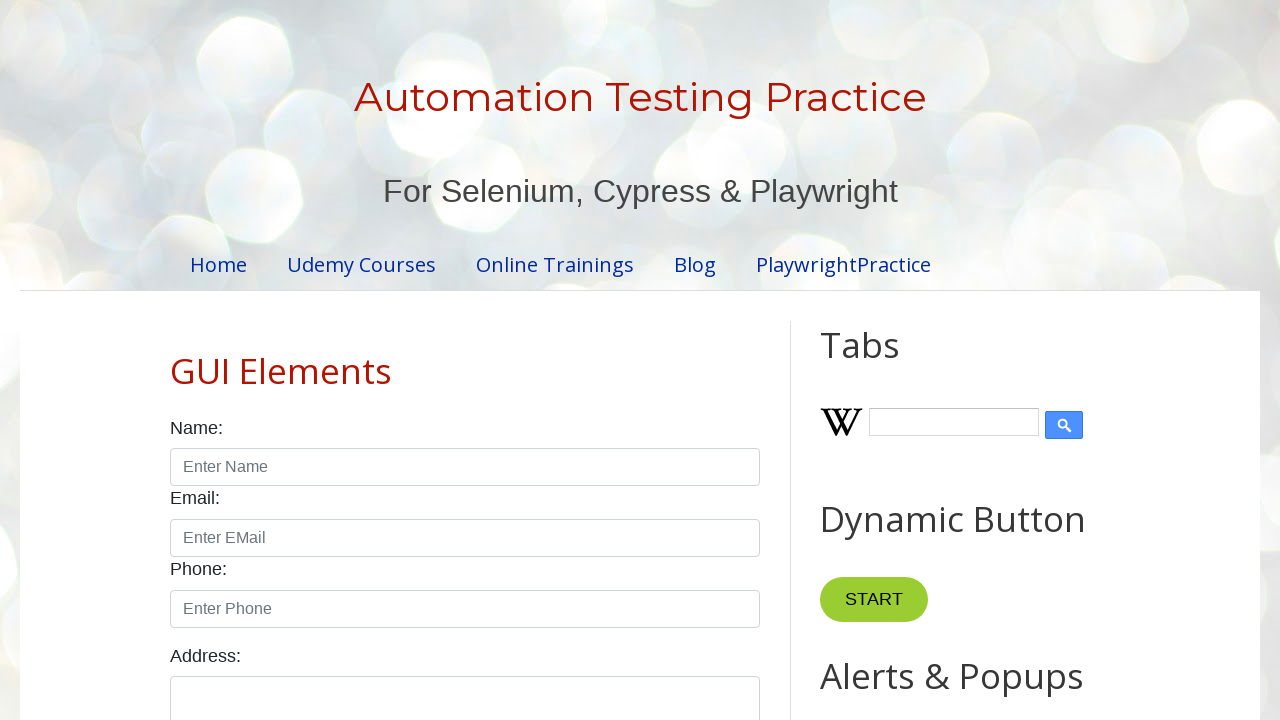

Located droppable target element
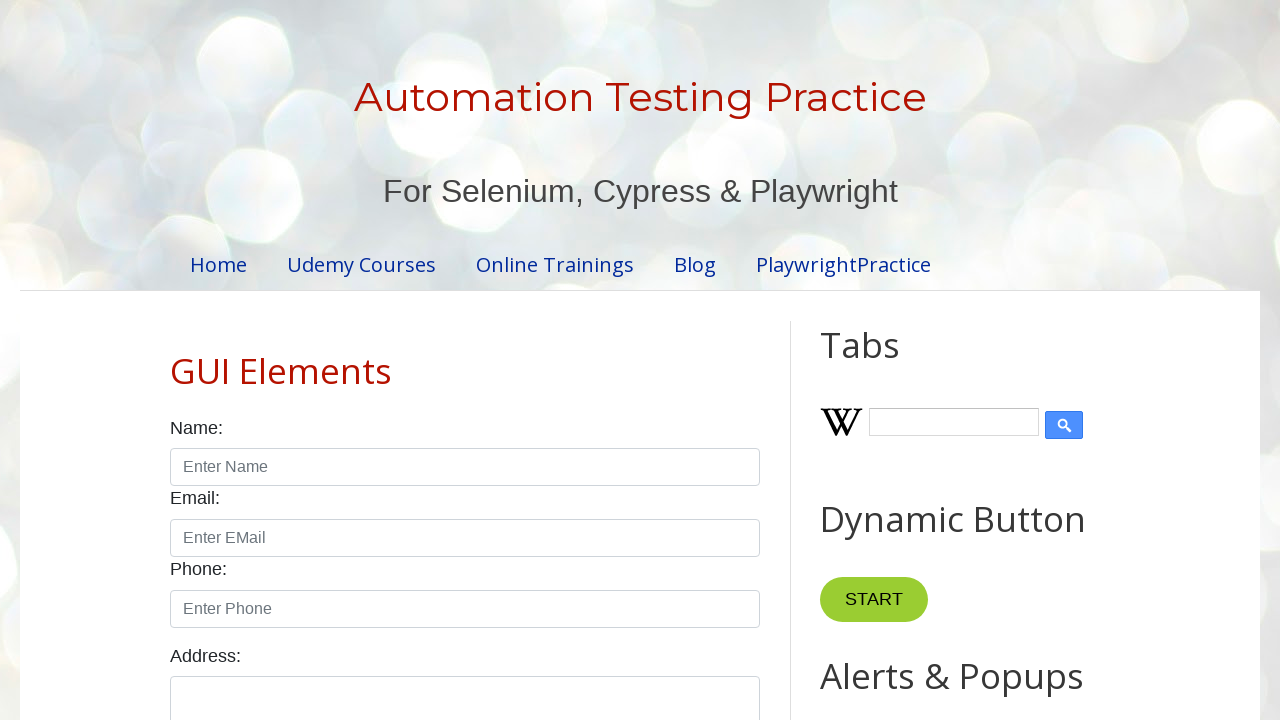

Successfully dragged element from source to target location at (1015, 386)
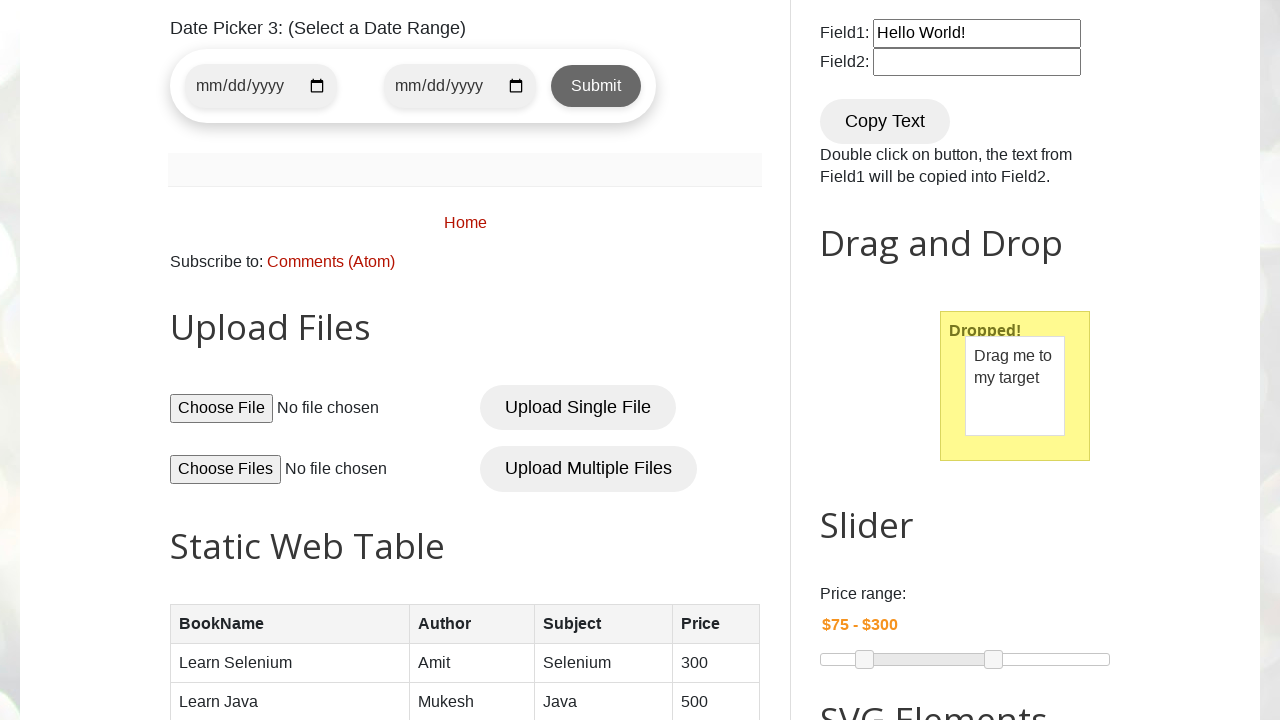

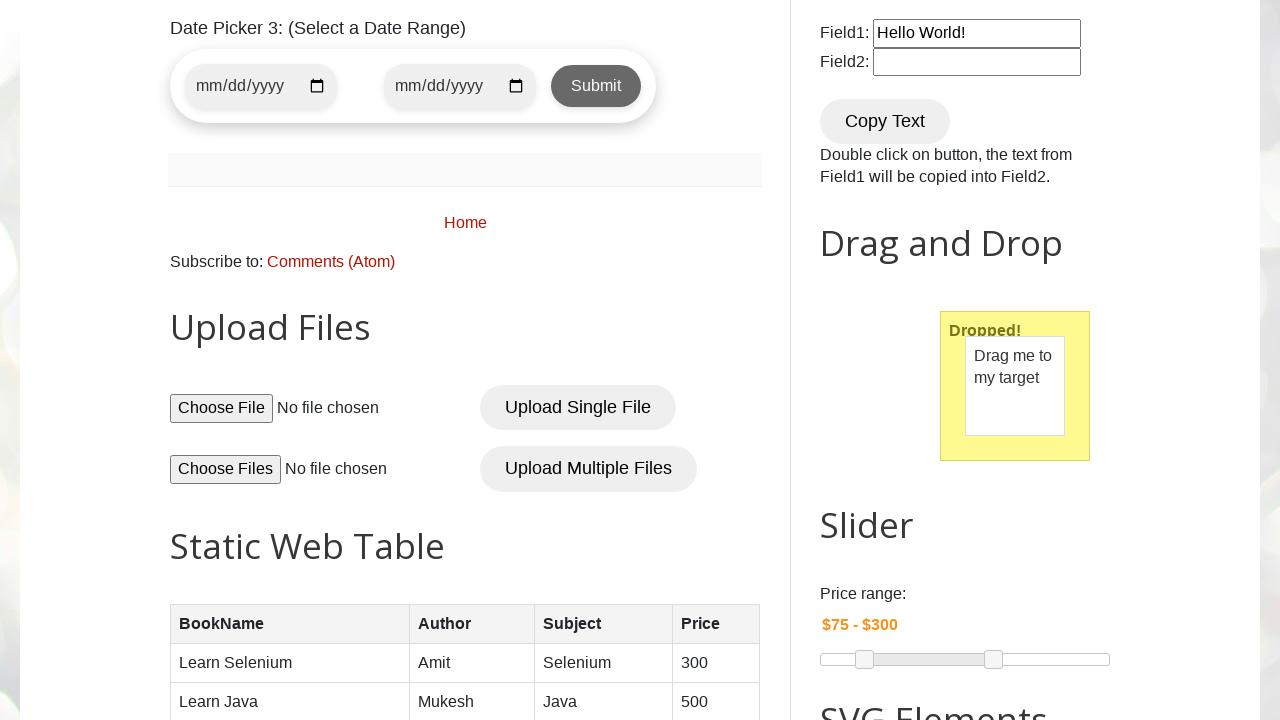